Navigates to a Ukrainian e-commerce site and clicks on the "Болгарки" (angle grinders) category link

Starting URL: https://japan-ukraine.com/ua/

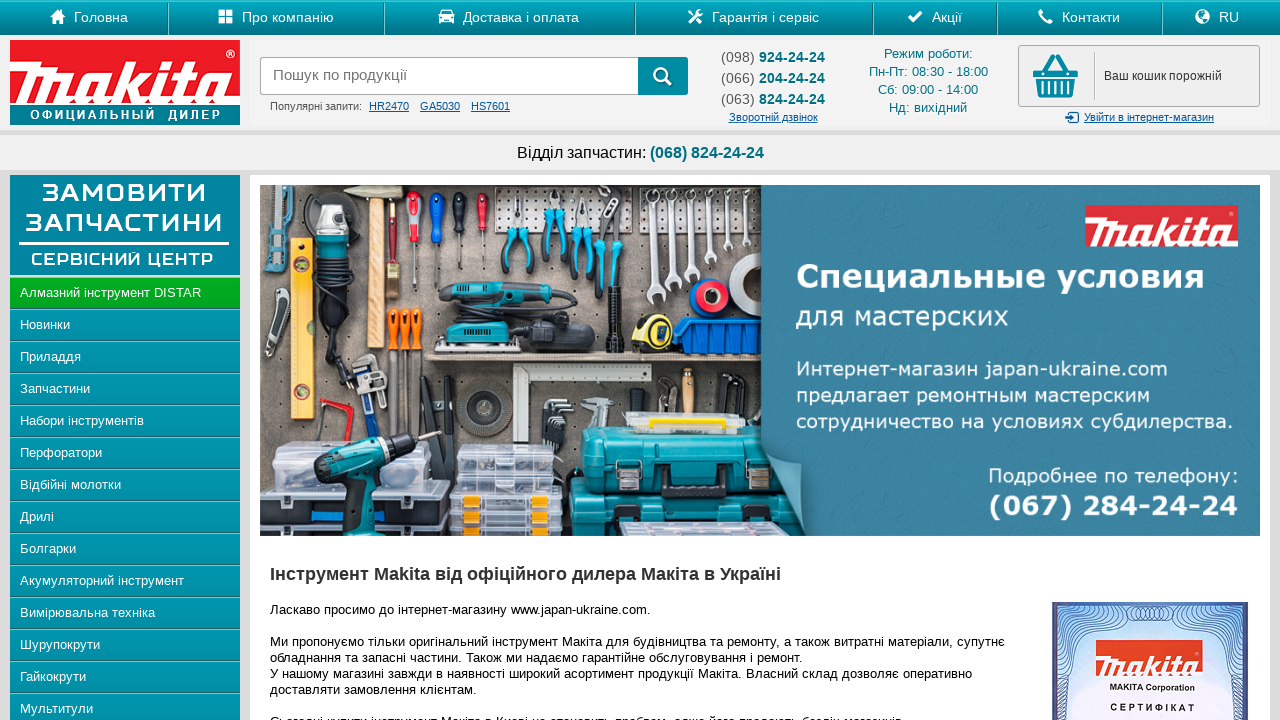

Navigated to Ukrainian e-commerce site https://japan-ukraine.com/ua/
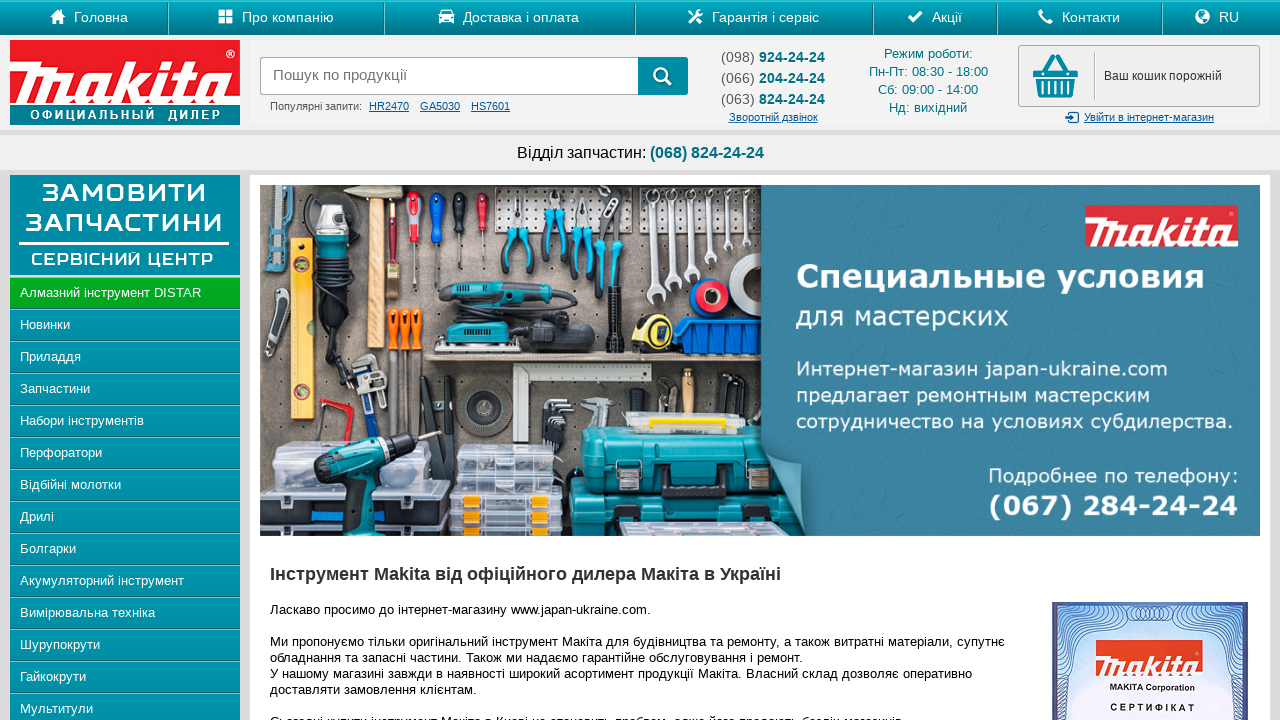

Clicked on 'Болгарки' (angle grinders) category link at (125, 549) on xpath=//a[text() = 'Болгарки']
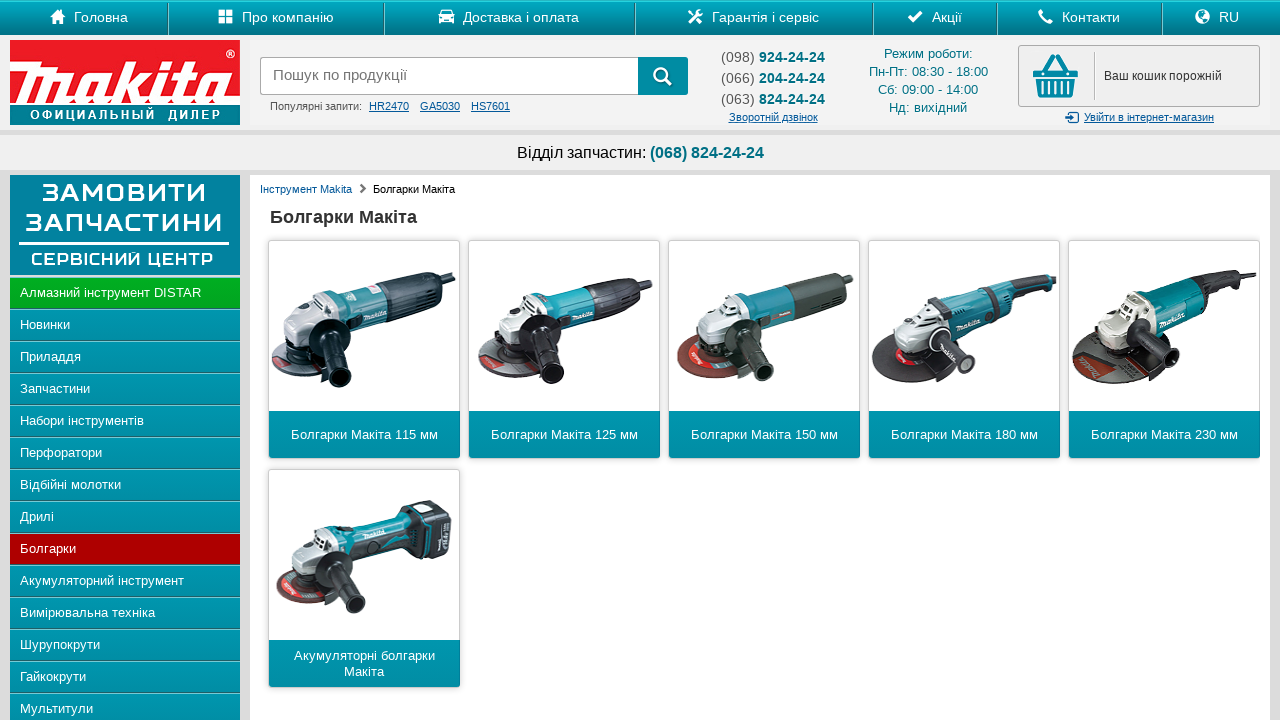

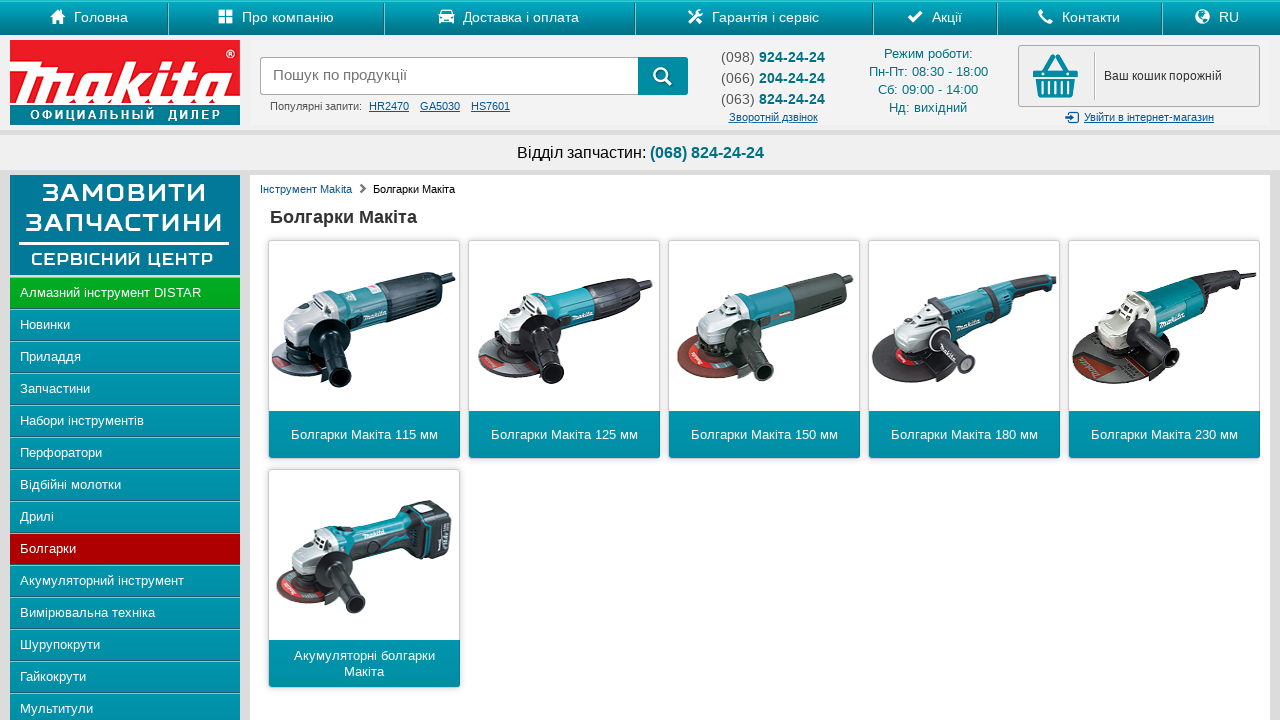